Tests entering text in a JavaScript prompt dialog and verifying the entered text appears

Starting URL: https://the-internet.herokuapp.com/javascript_alerts

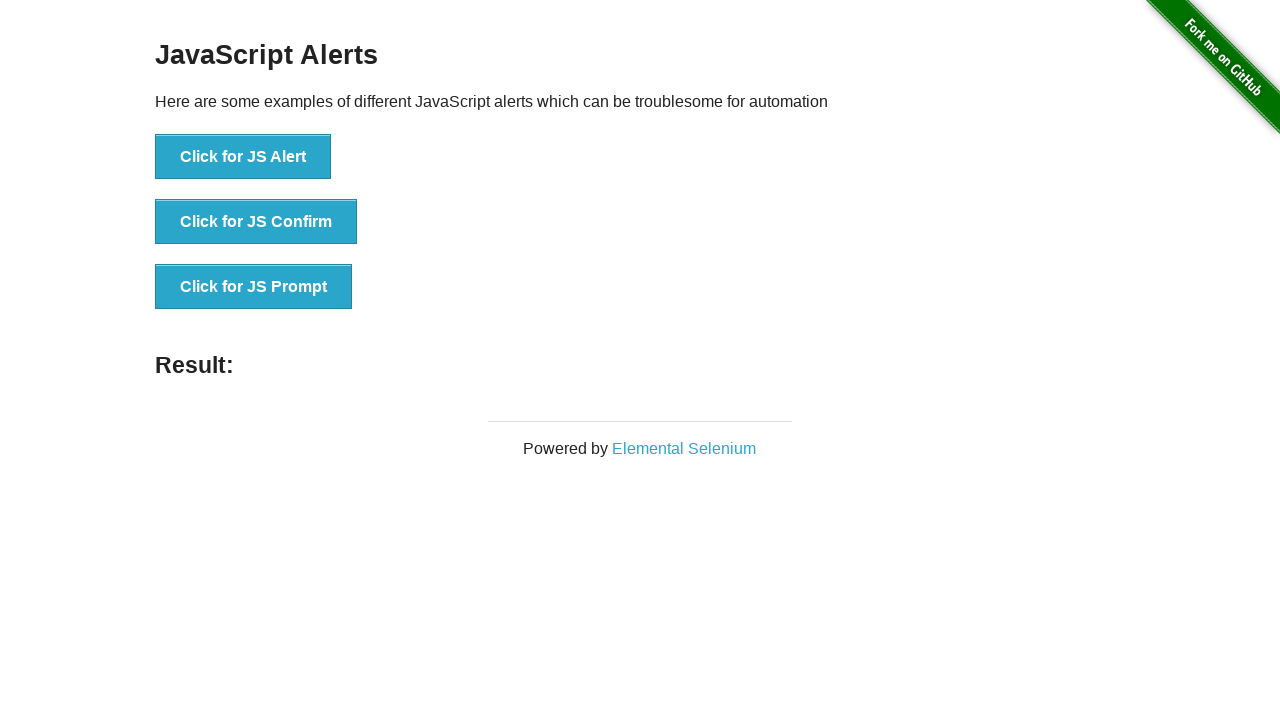

Set up dialog handler to accept prompt with 'halil'
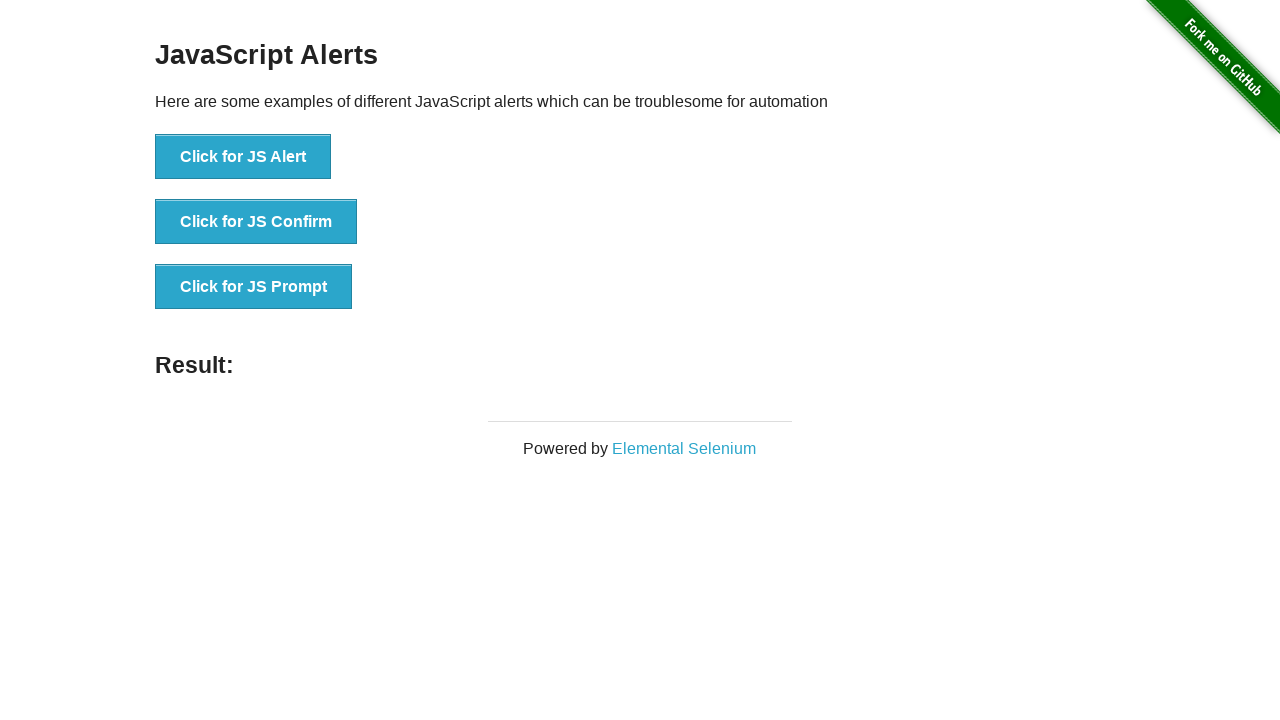

Clicked JavaScript prompt button at (254, 287) on xpath=//*[text()='Click for JS Prompt']
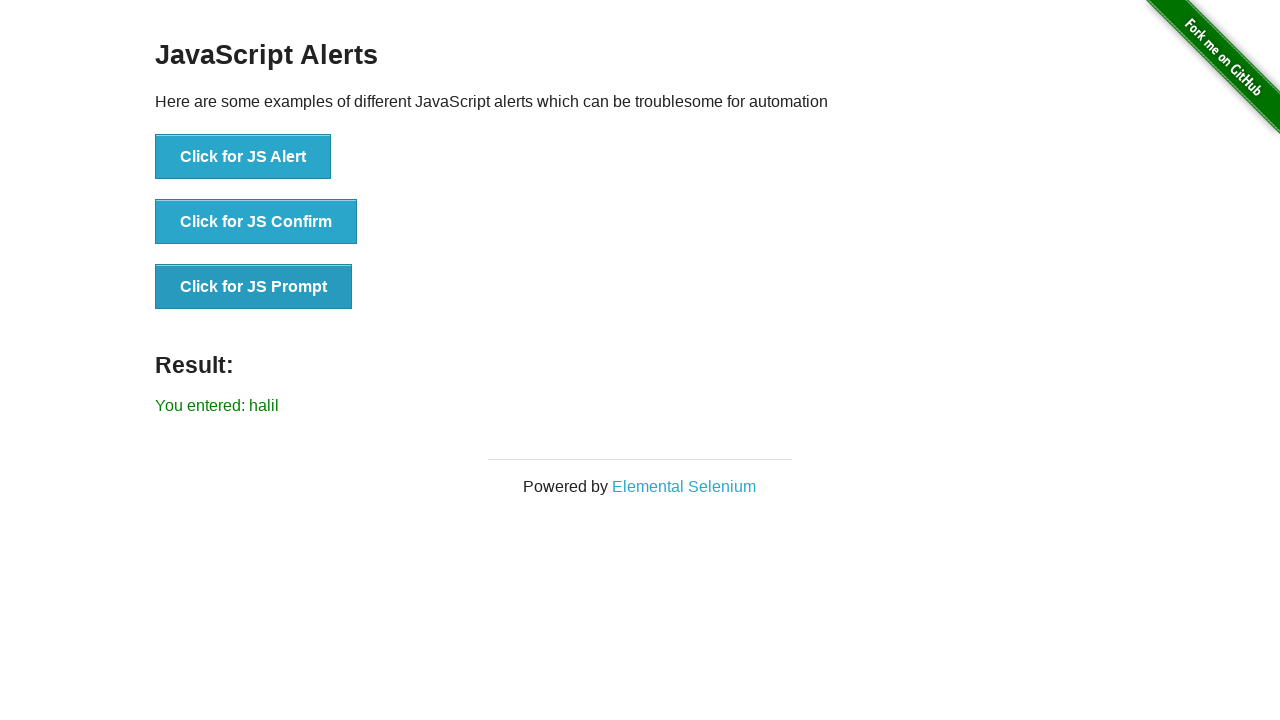

Verified that 'halil' appears in the result element
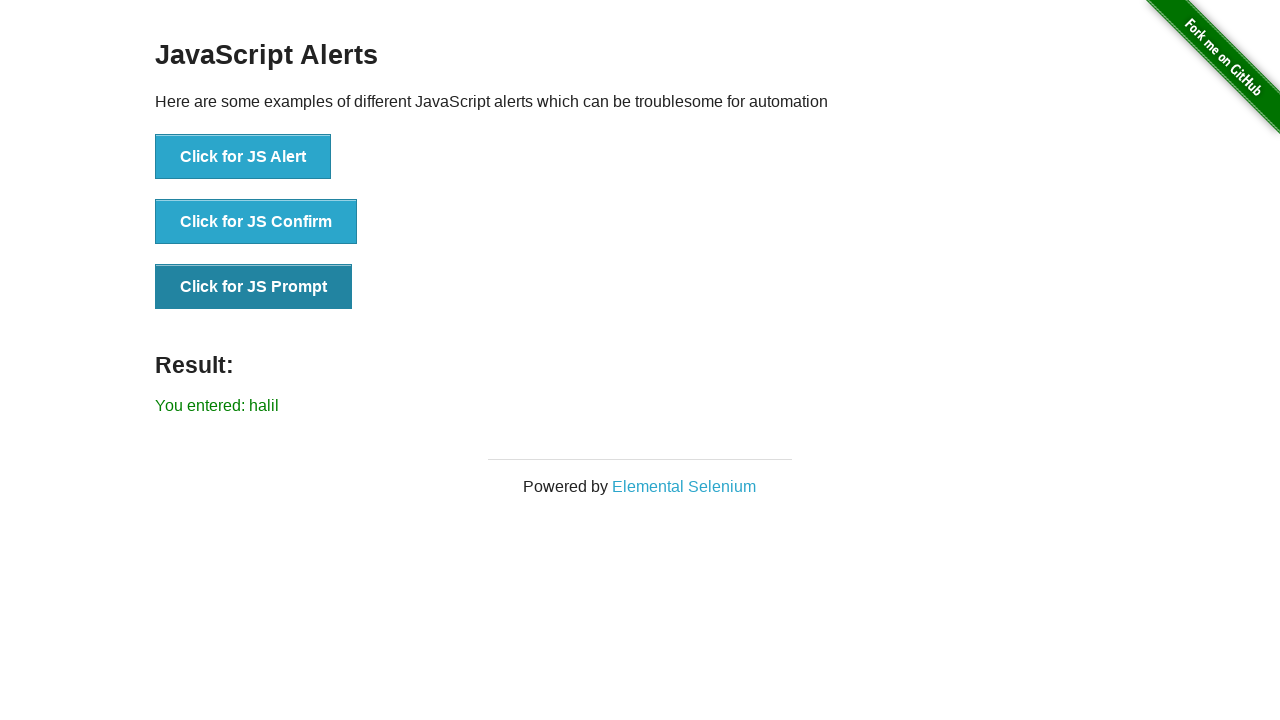

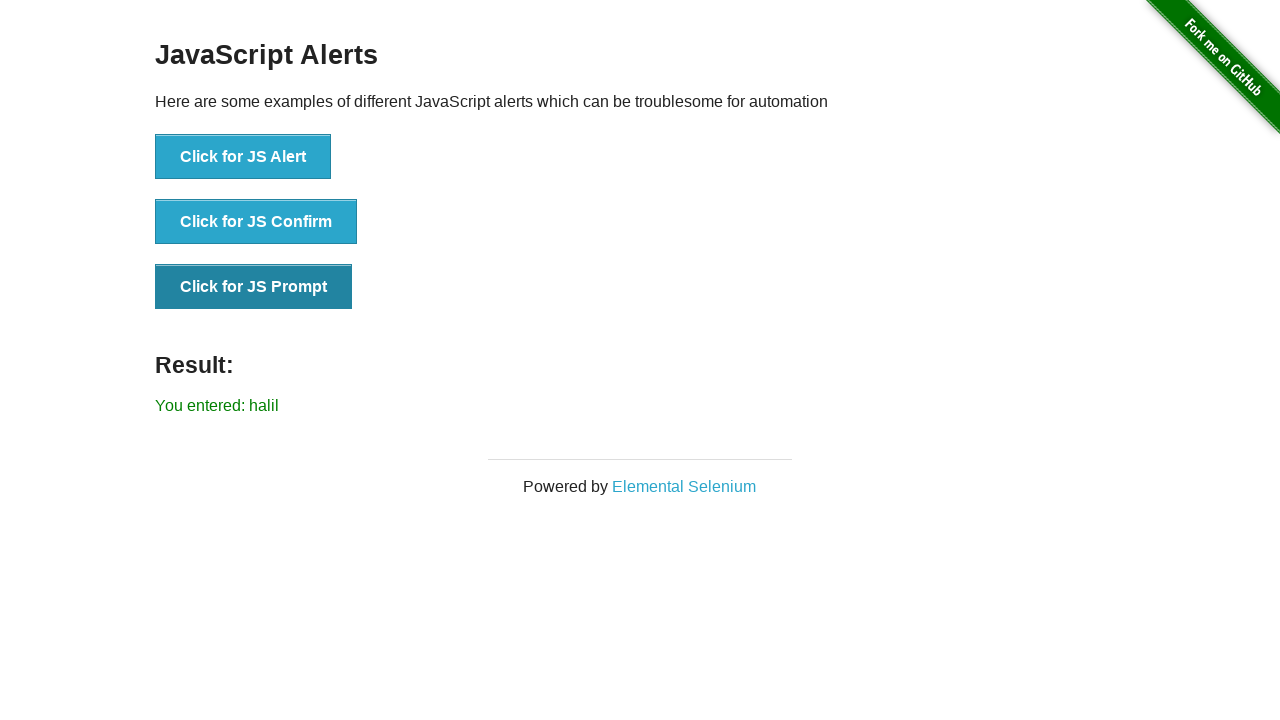